Navigates to the Demoblaze demo e-commerce site and waits for product listings to load, then iterates through the product elements to verify they are displayed.

Starting URL: https://www.demoblaze.com/

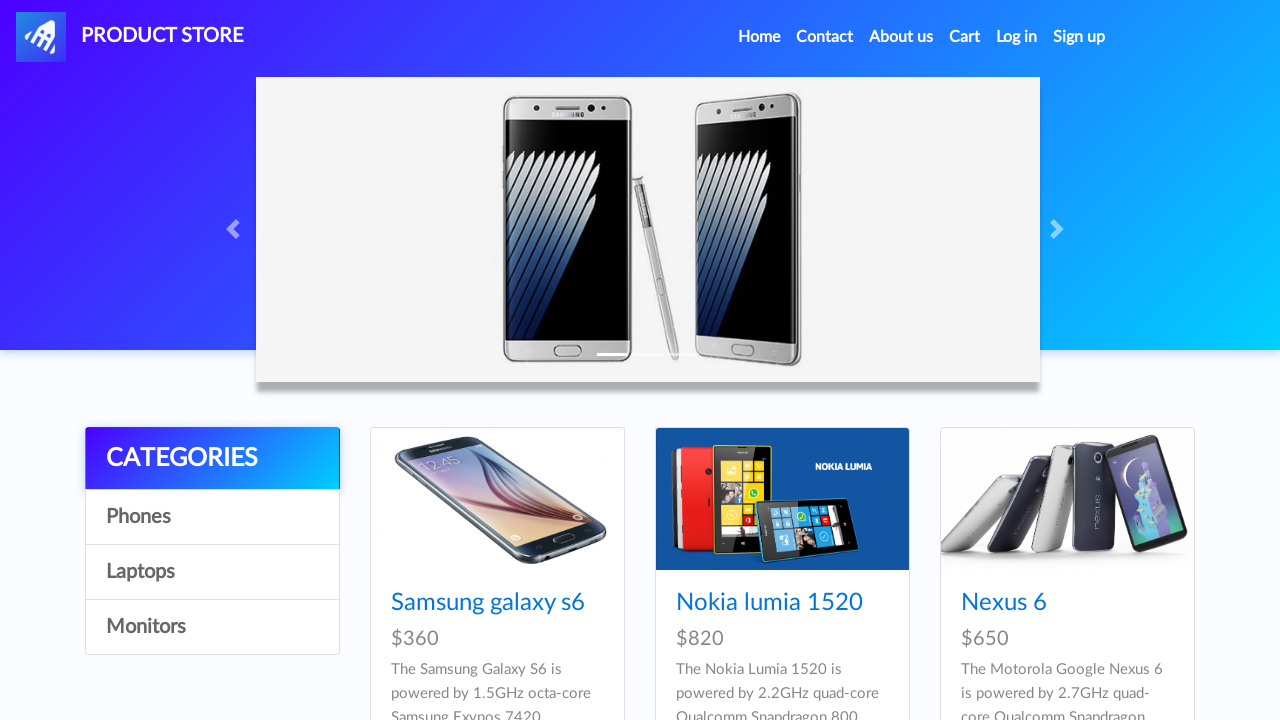

Waited for product listings to load on Demoblaze
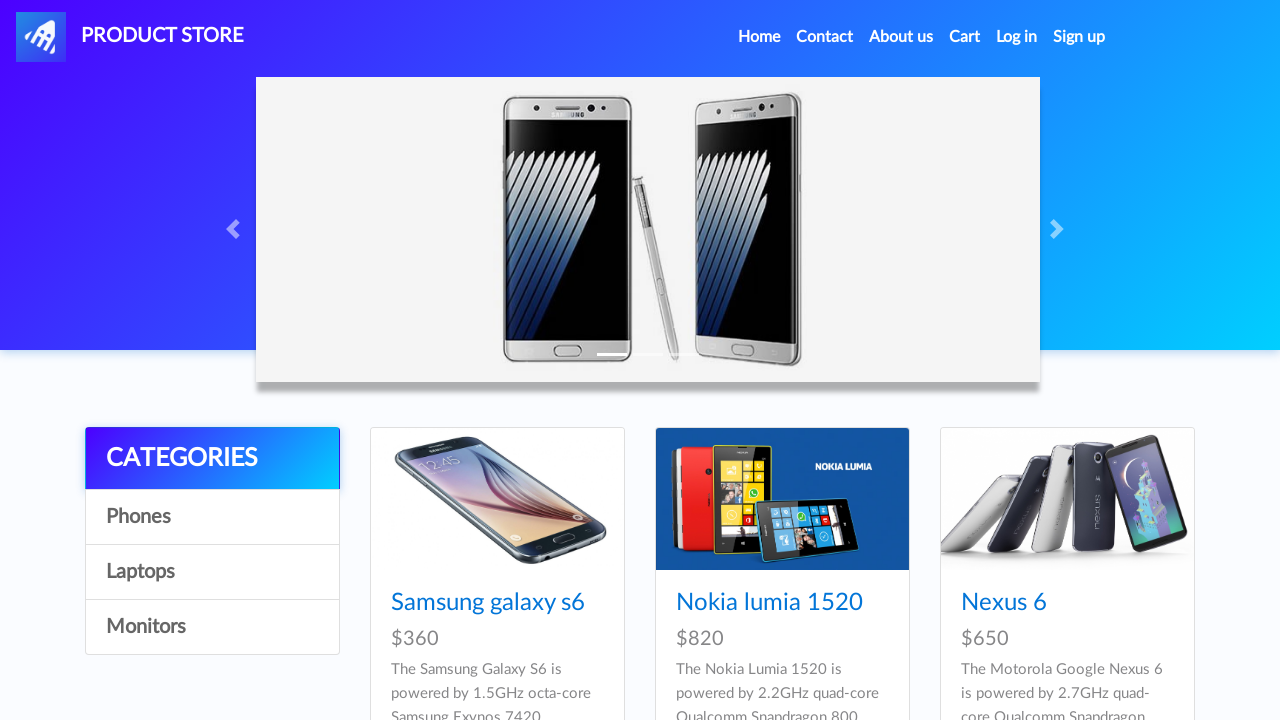

Retrieved all product elements from the page
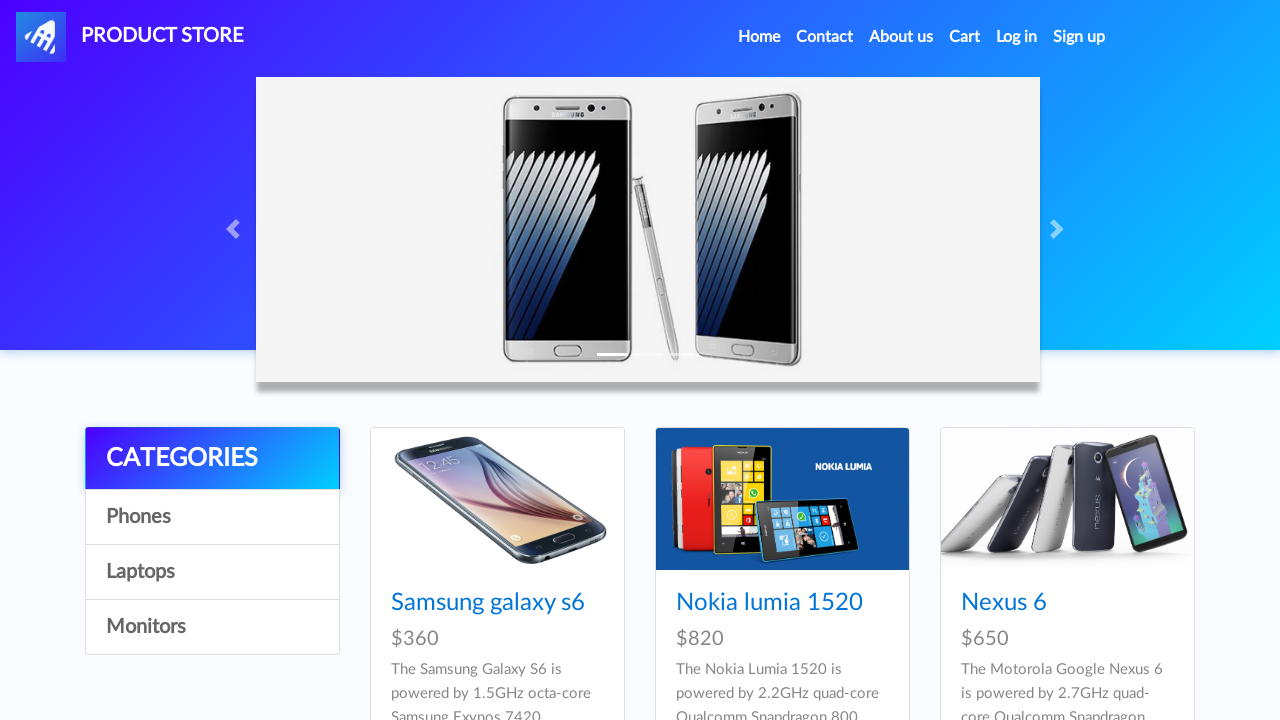

Verified product element is displayed and retrieved its text content
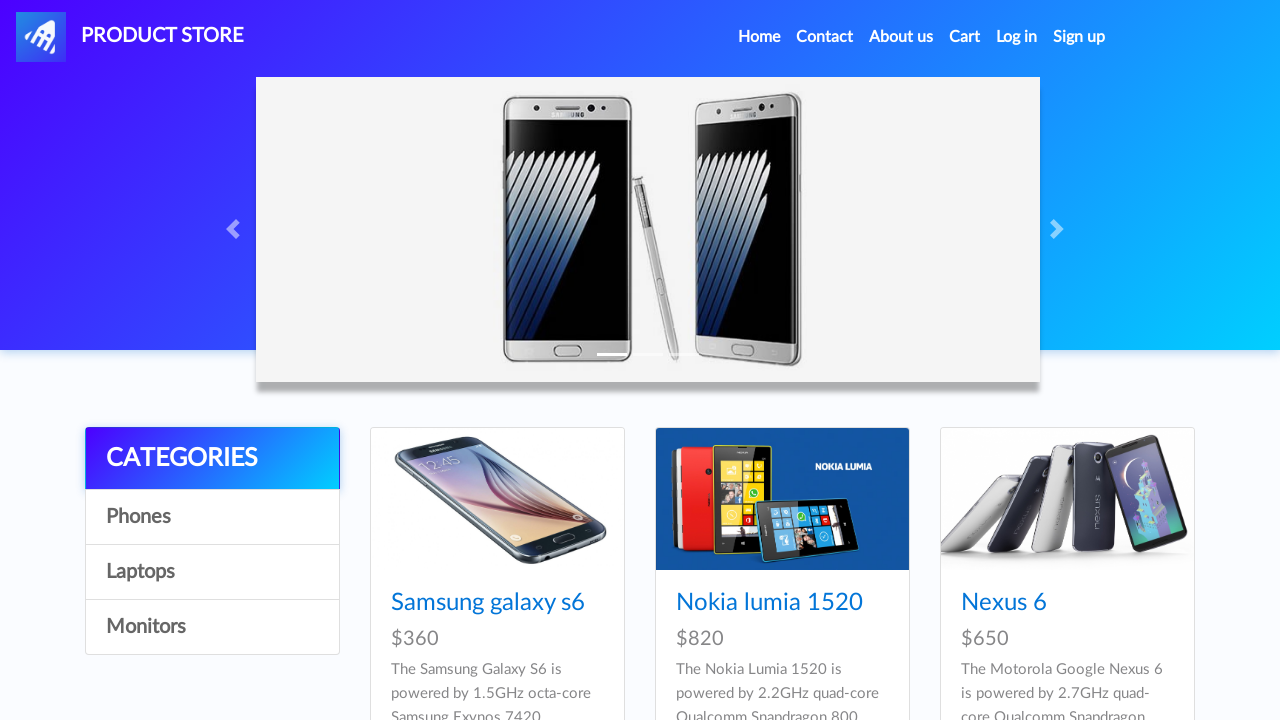

Verified product element is displayed and retrieved its text content
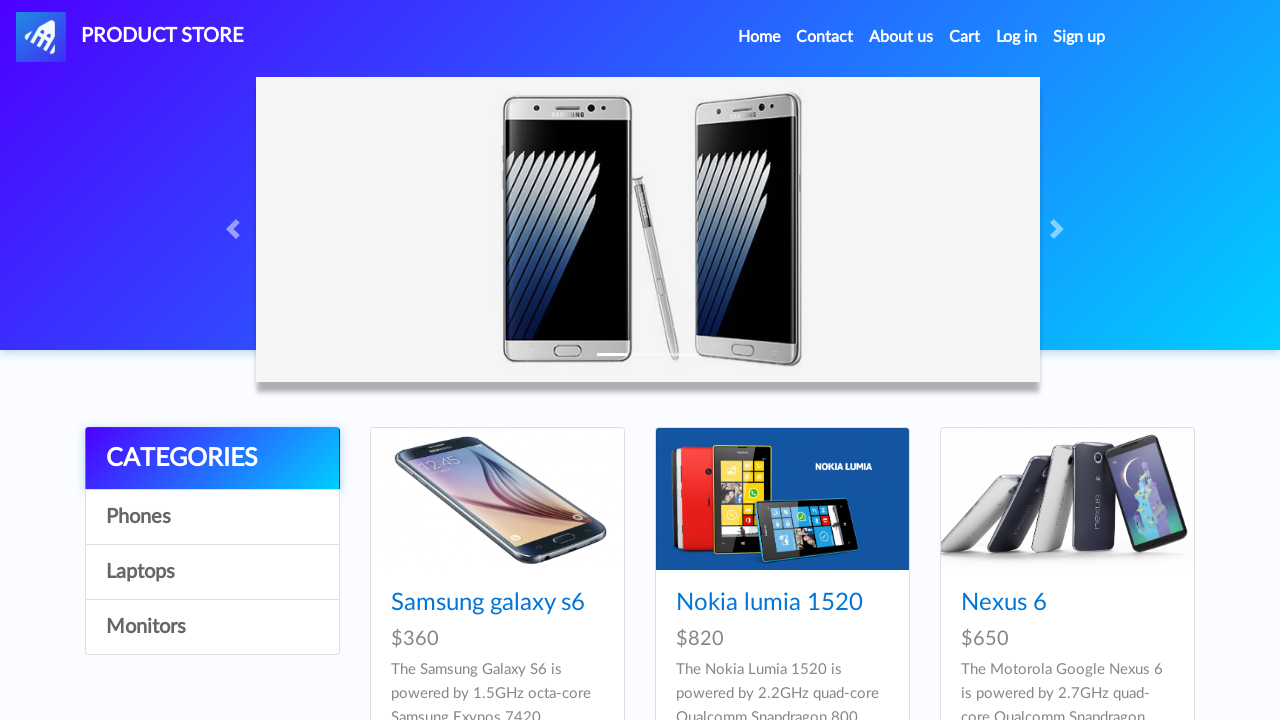

Verified product element is displayed and retrieved its text content
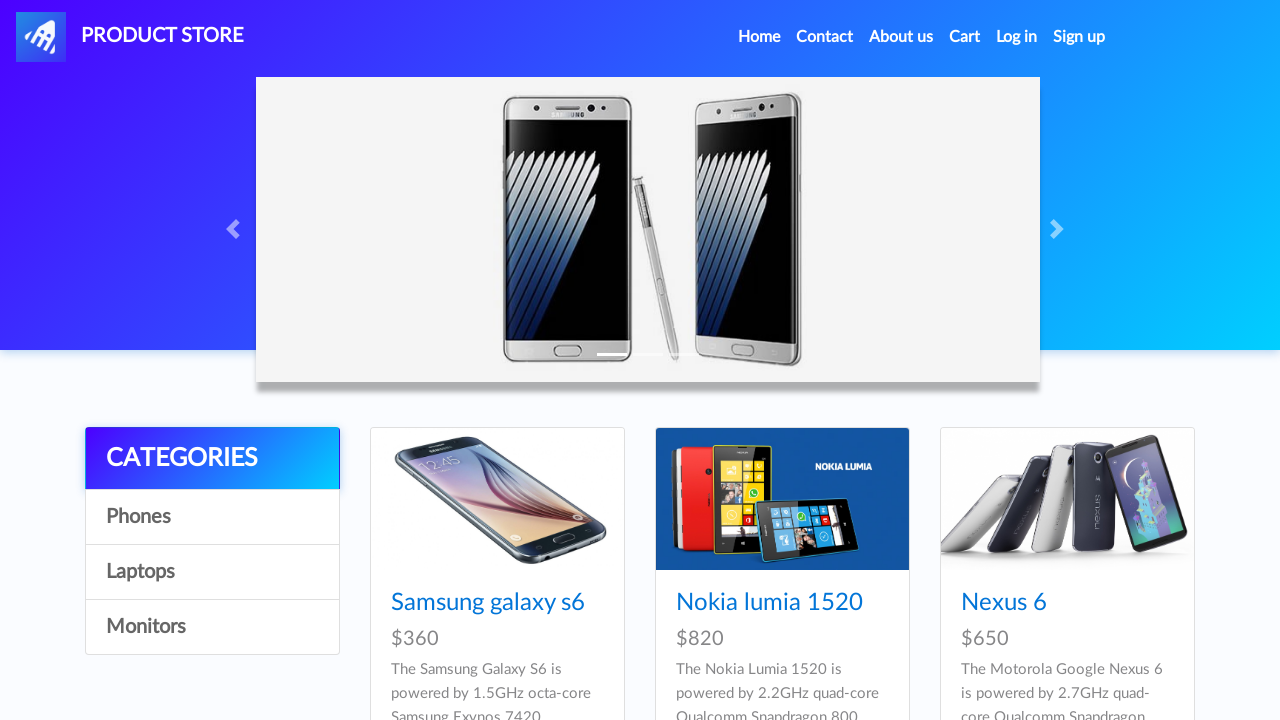

Verified product element is displayed and retrieved its text content
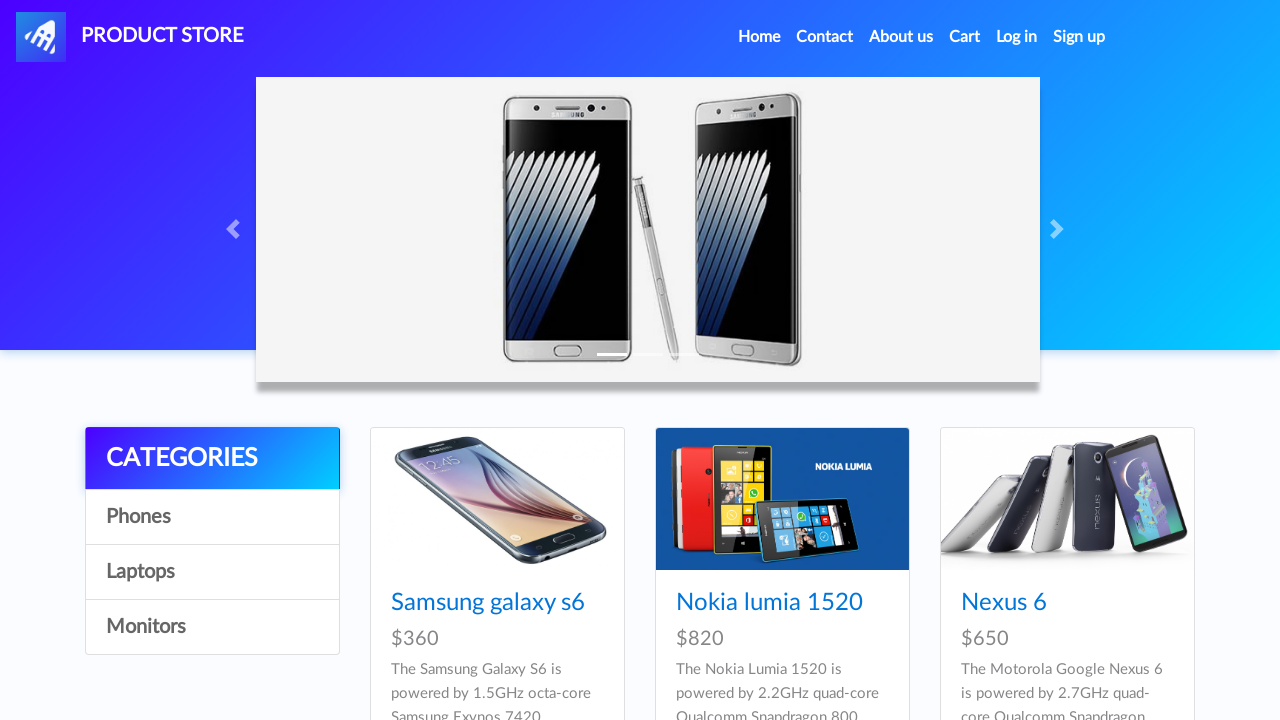

Verified product element is displayed and retrieved its text content
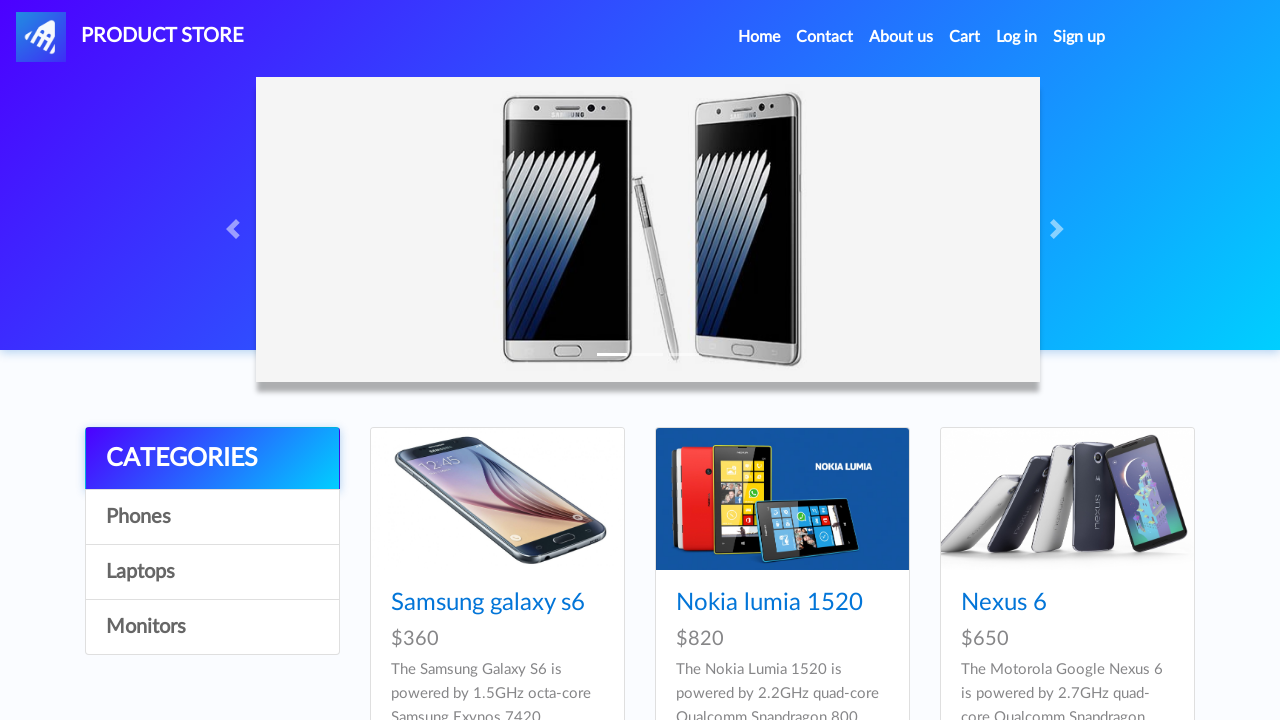

Verified product element is displayed and retrieved its text content
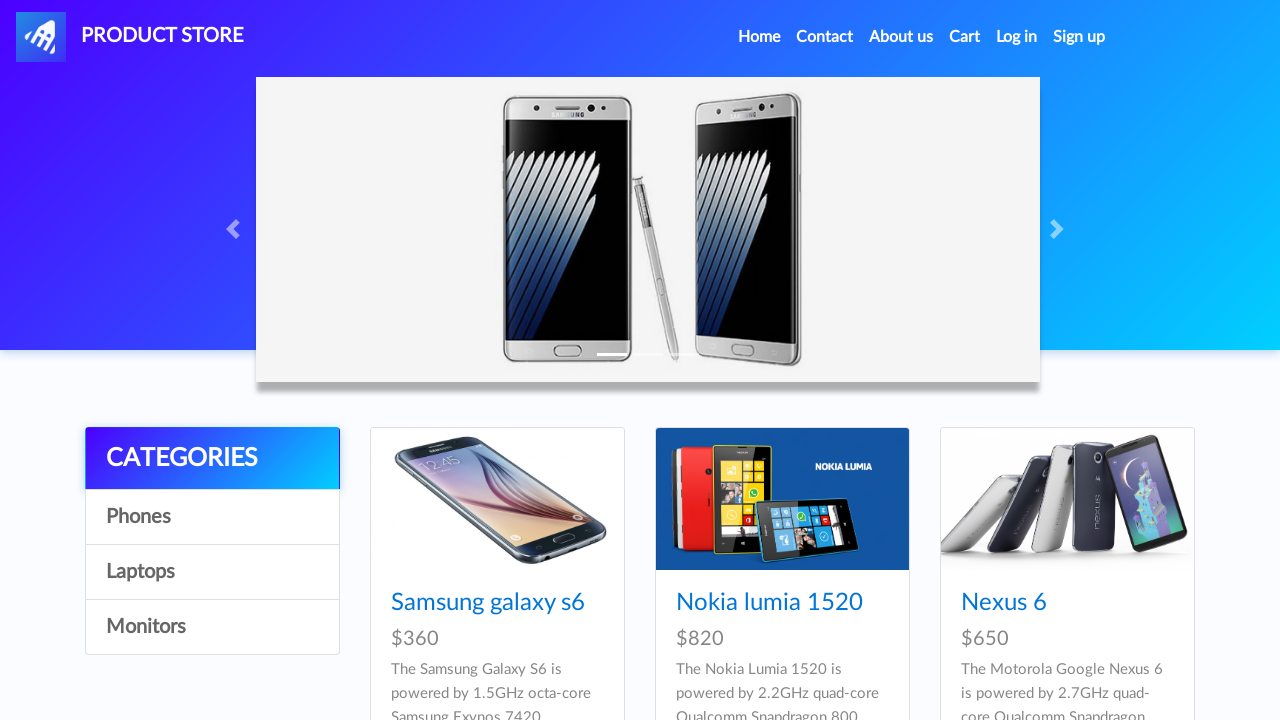

Verified product element is displayed and retrieved its text content
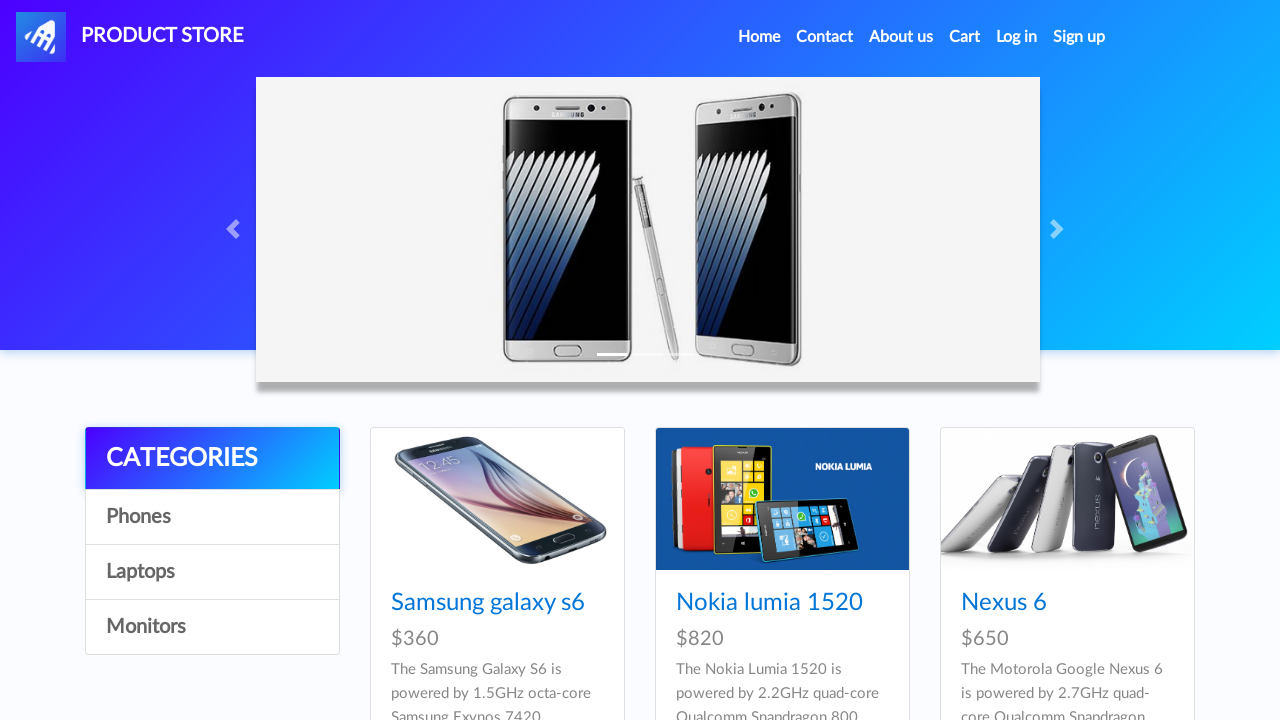

Verified product element is displayed and retrieved its text content
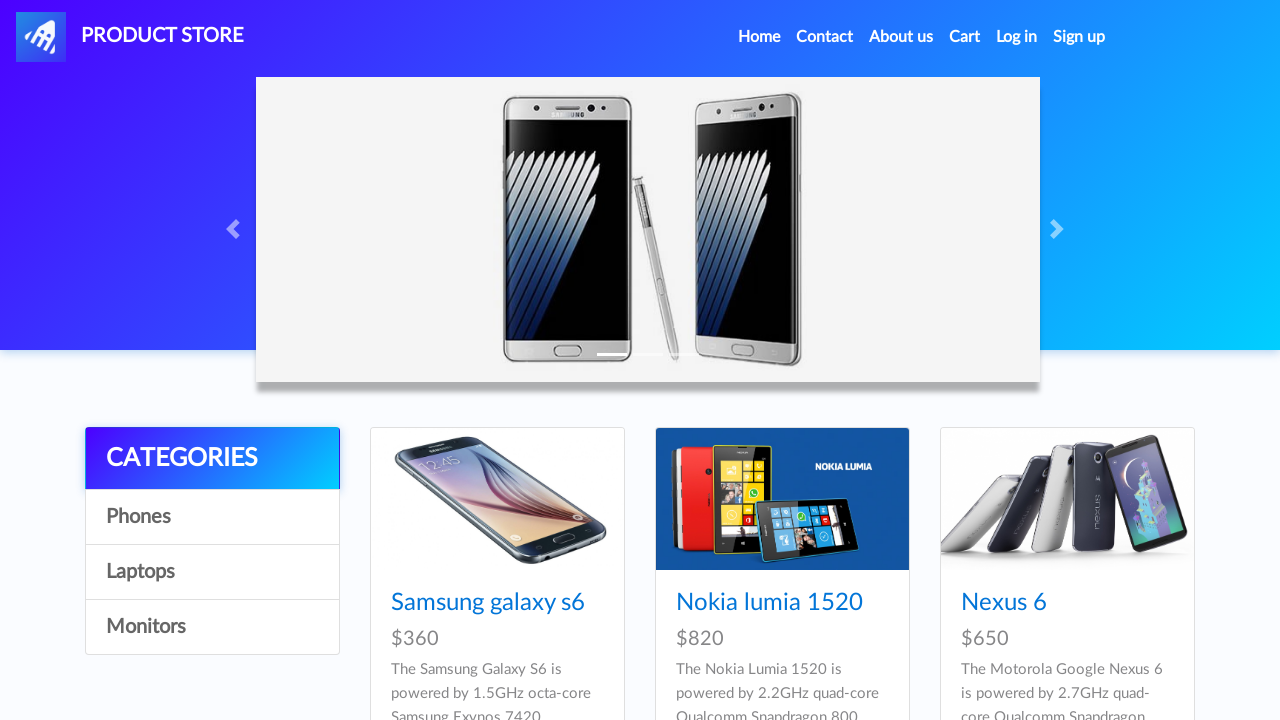

Verified product element is displayed and retrieved its text content
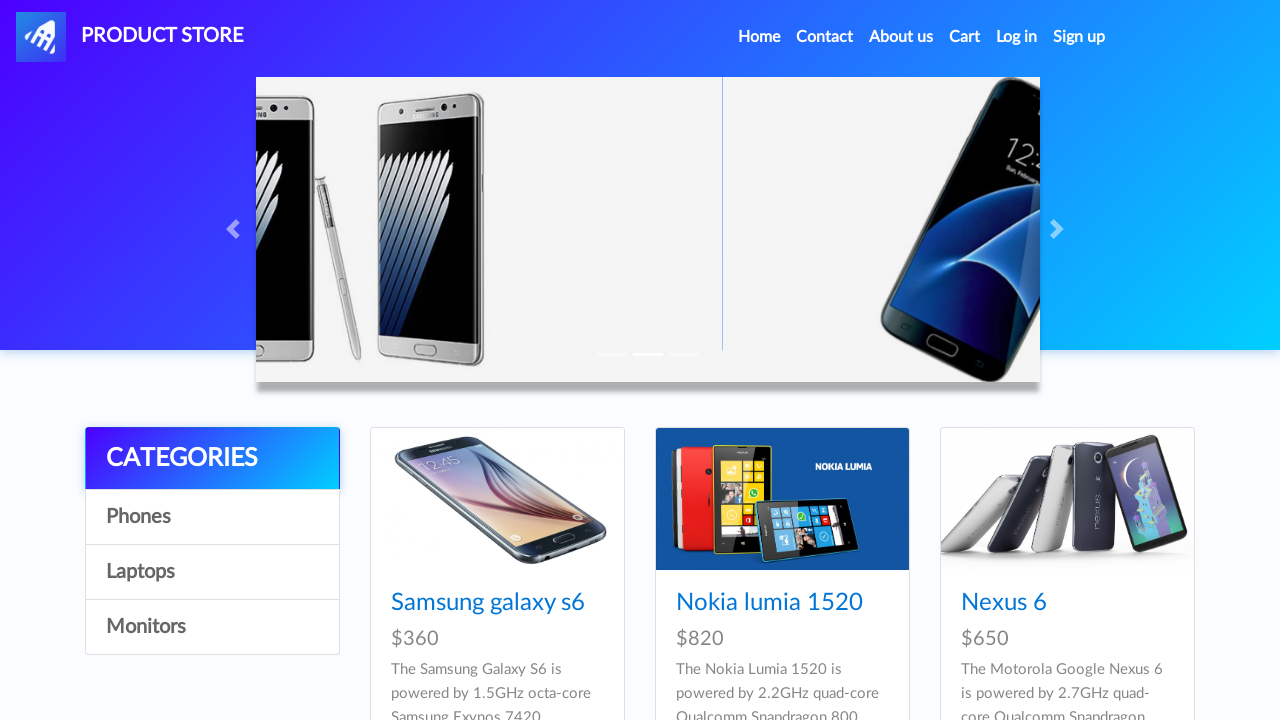

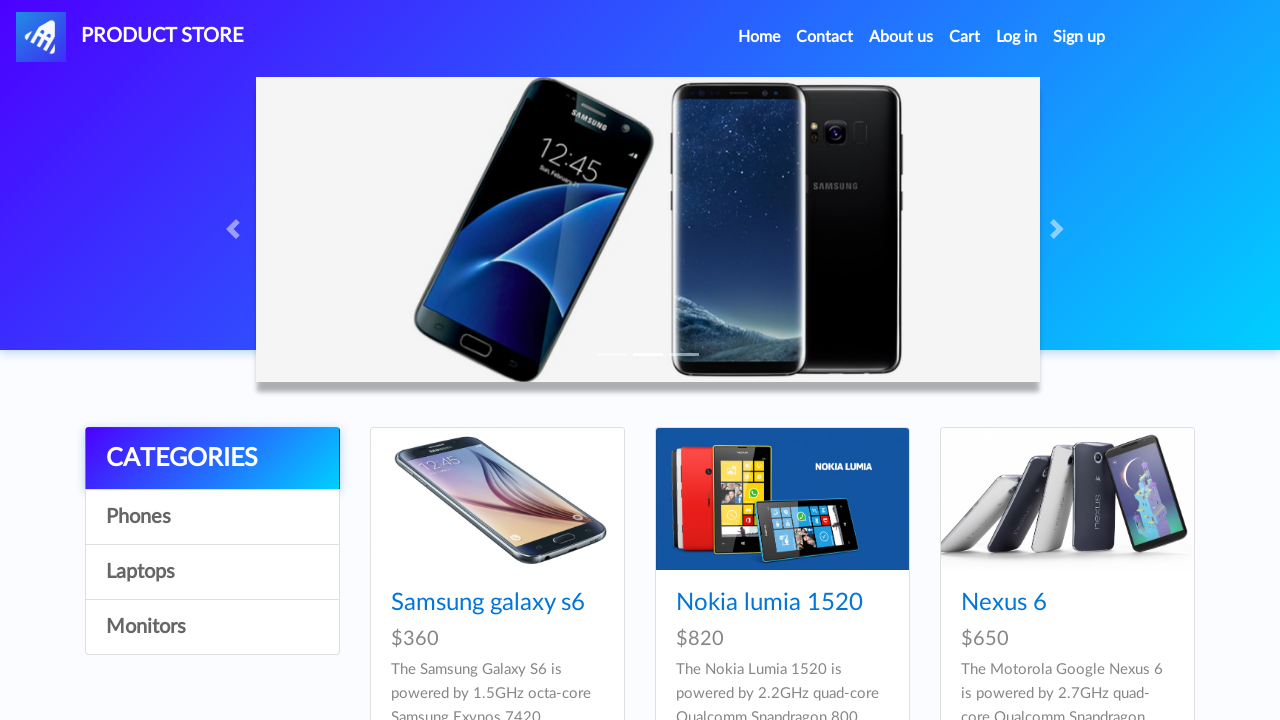